Tests registration form validation with mismatched password confirmation and verifies error message

Starting URL: https://alada.vn/tai-khoan/dang-ky.html

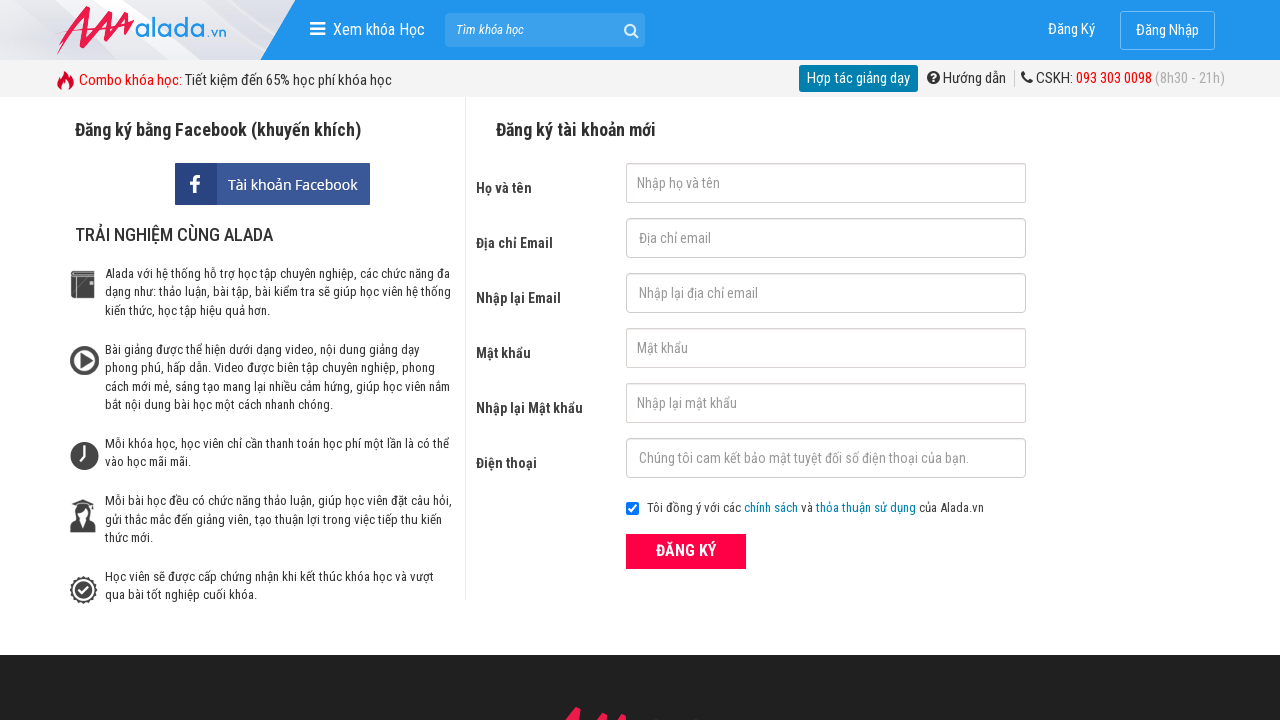

Filled first name field with 'Nguyen Van C' on #txtFirstname
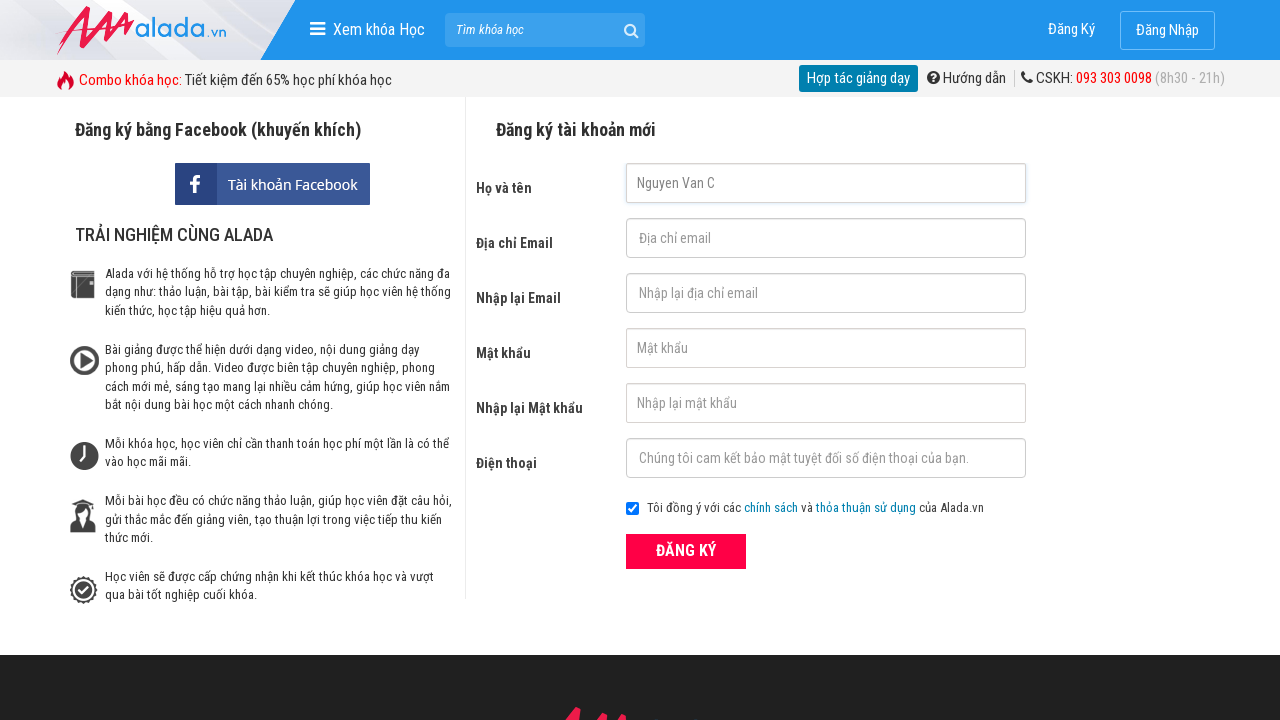

Filled email field with 'nguyenvanc@gmail.com' on #txtEmail
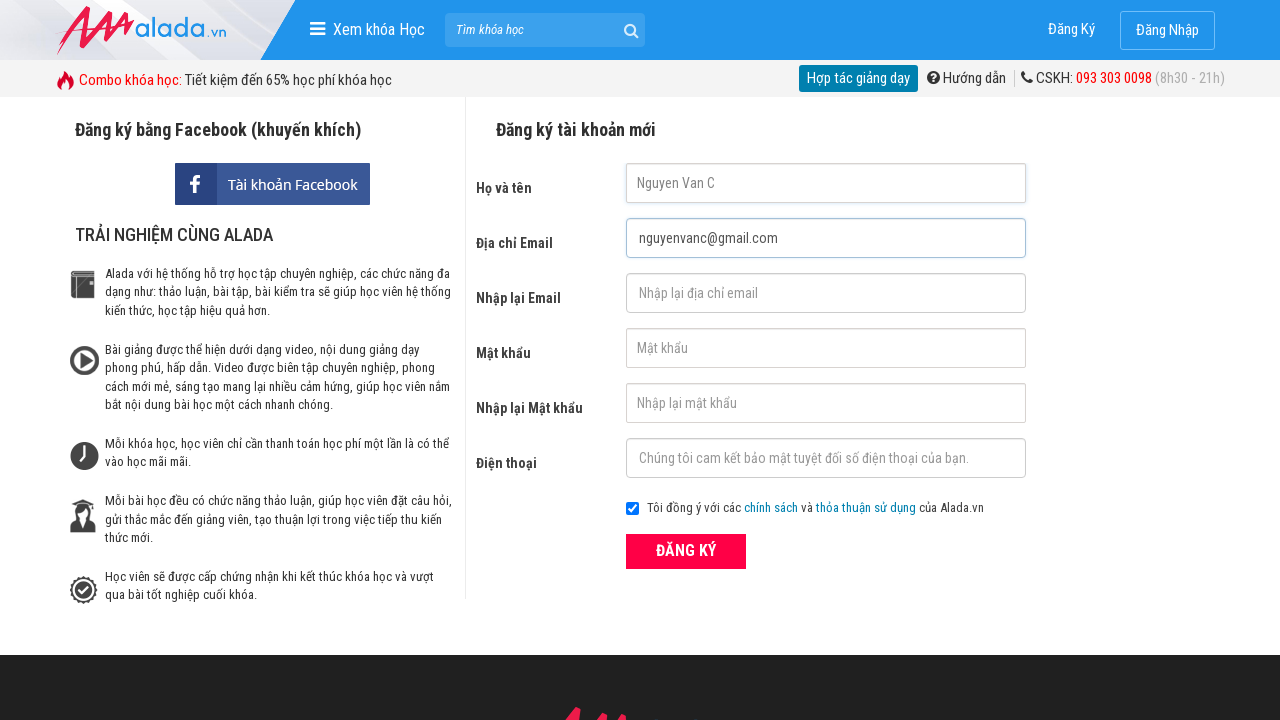

Filled confirm email field with 'nguyenvanc@gmail.com' on #txtCEmail
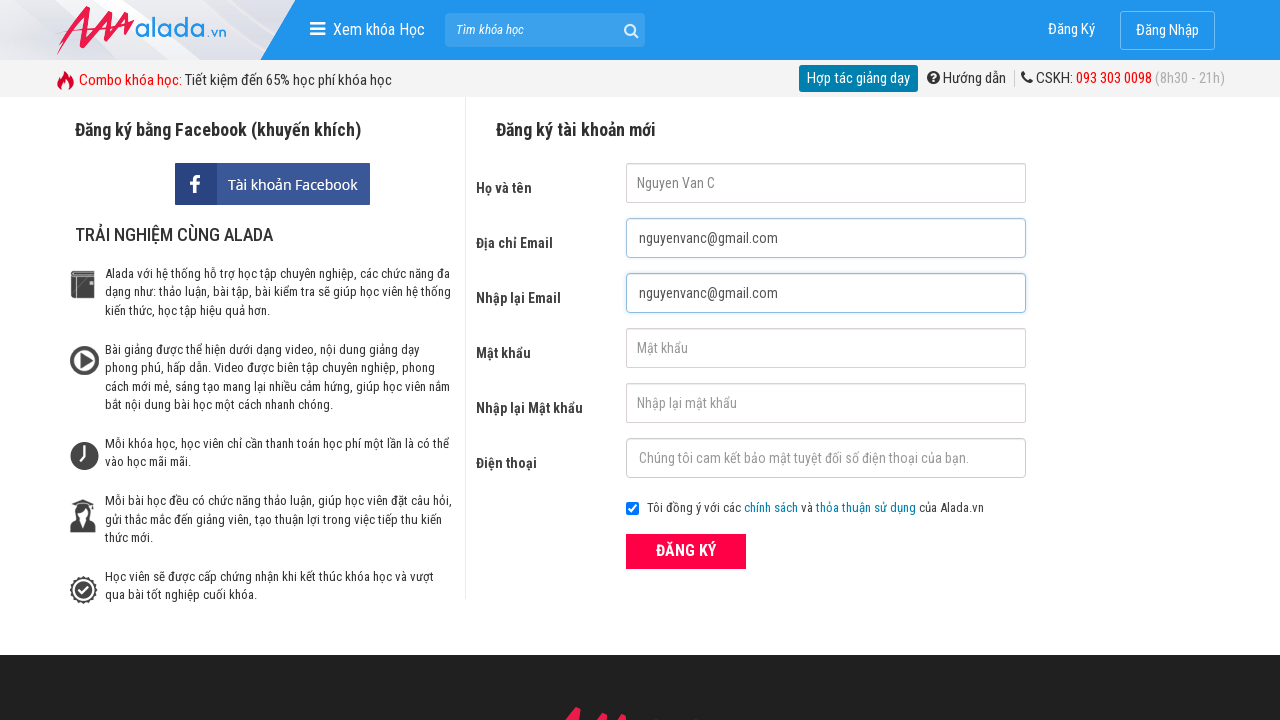

Filled password field with 'toilatoi123' on #txtPassword
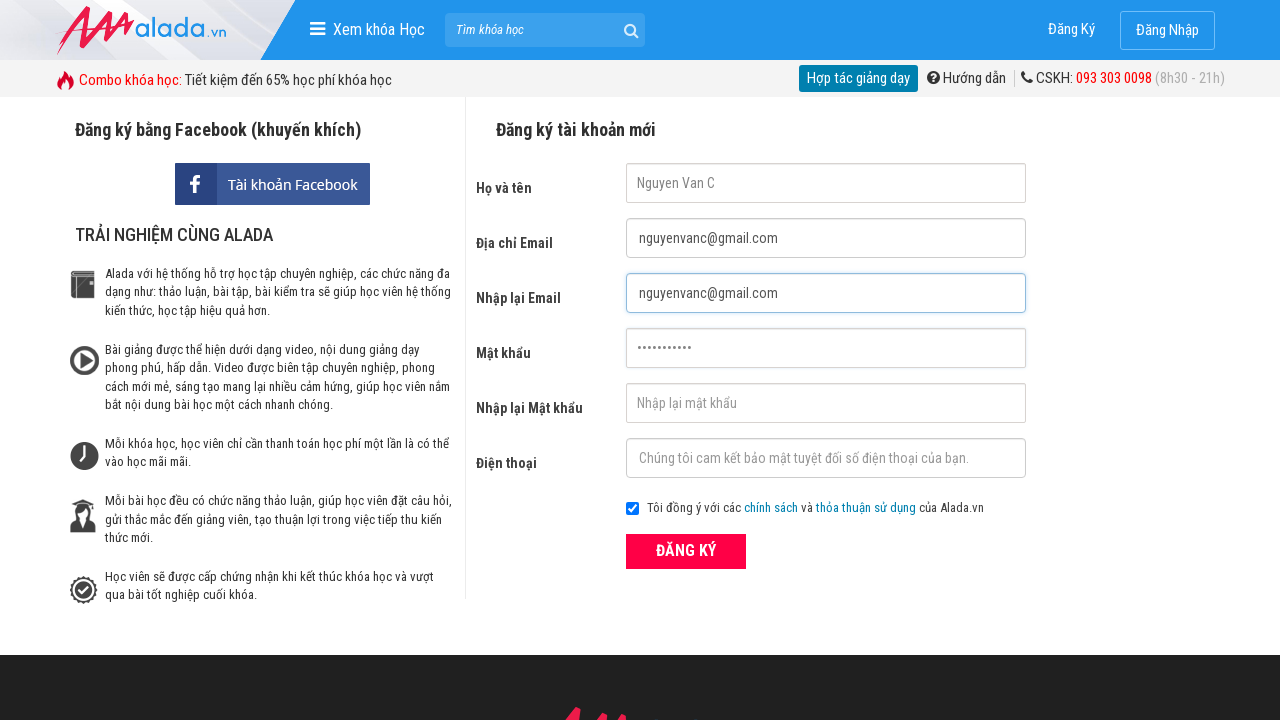

Filled confirm password field with mismatched password '12435345453' on #txtCPassword
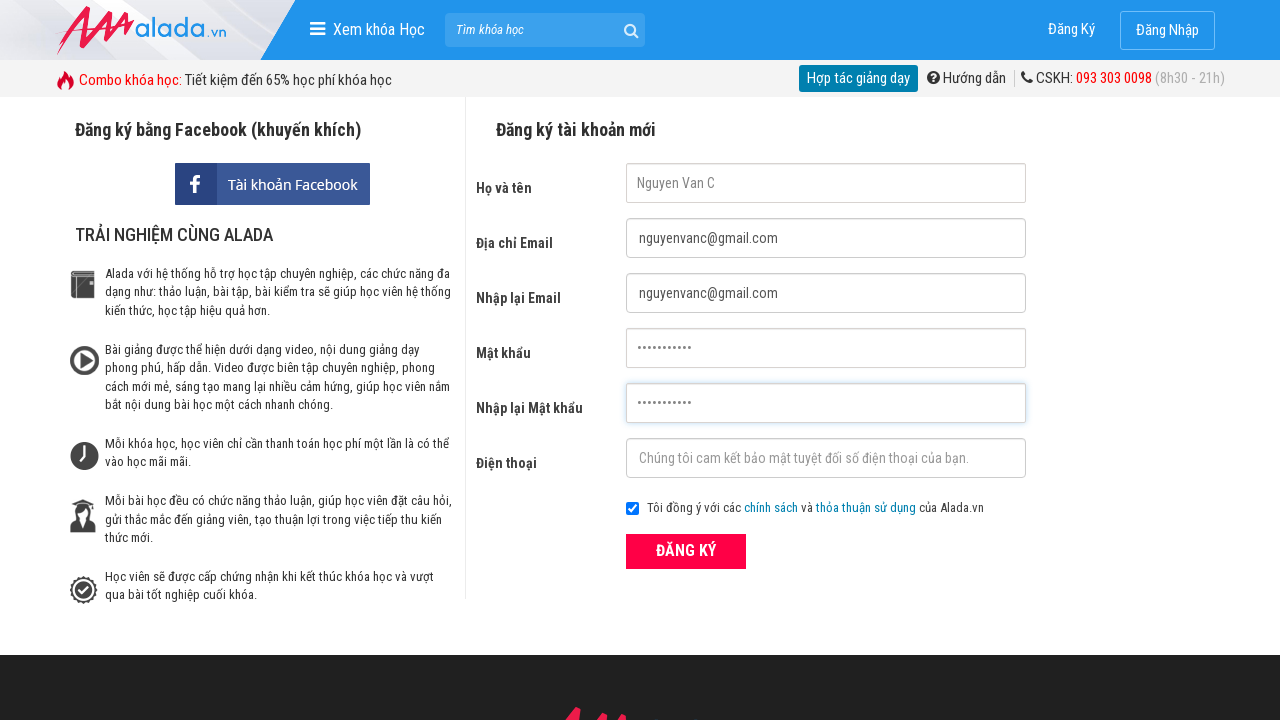

Filled phone field with '0905123456' on #txtPhone
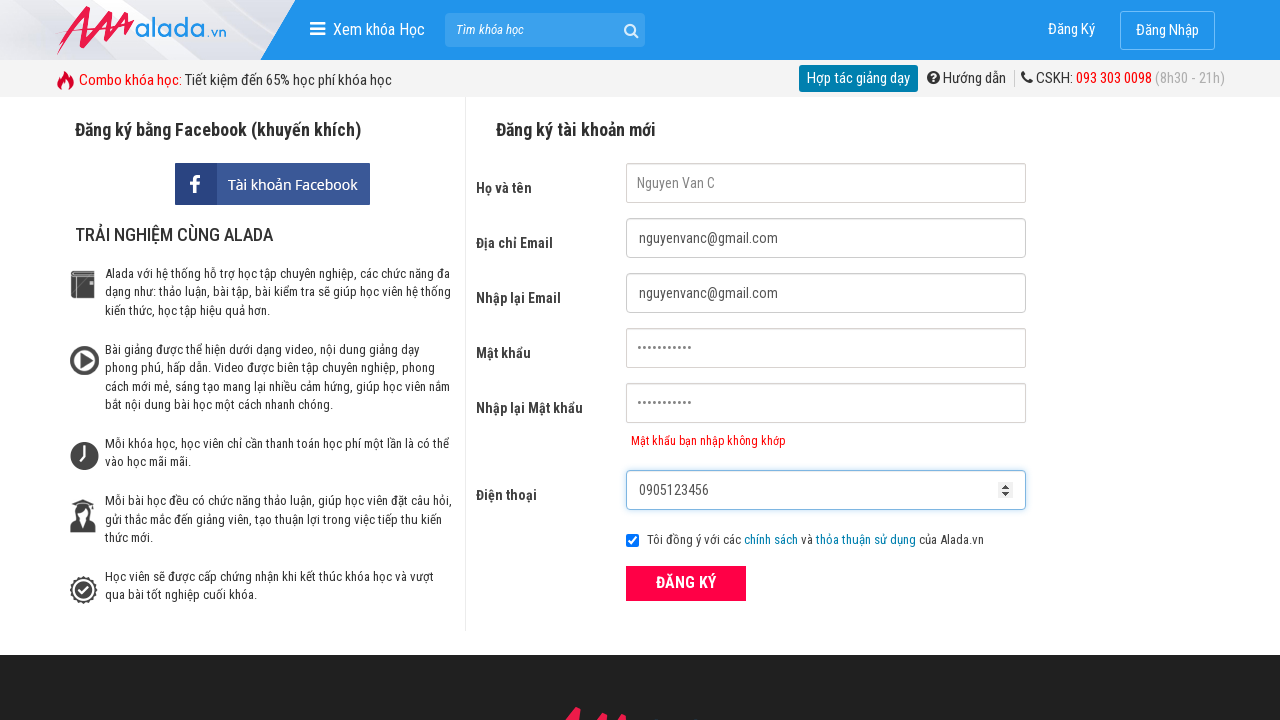

Clicked submit button on registration form at (686, 583) on xpath=//form[@id='frmLogin']//button
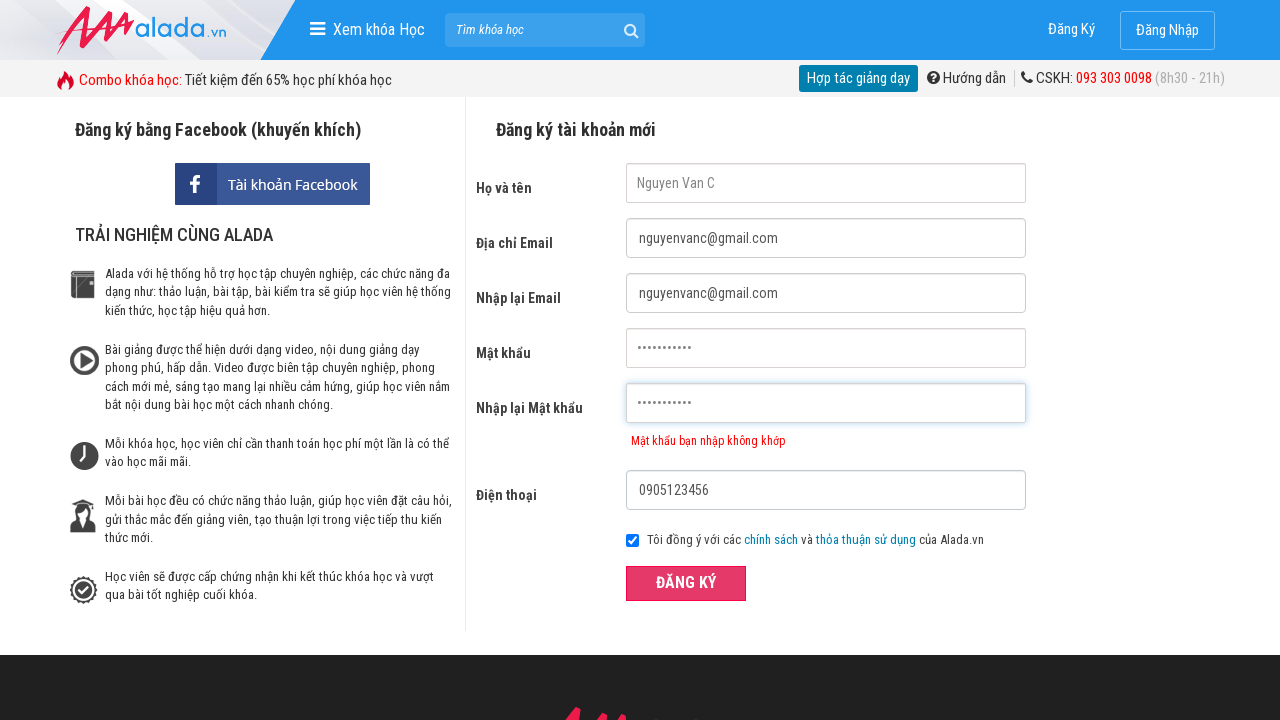

Waited for confirm password error message to appear
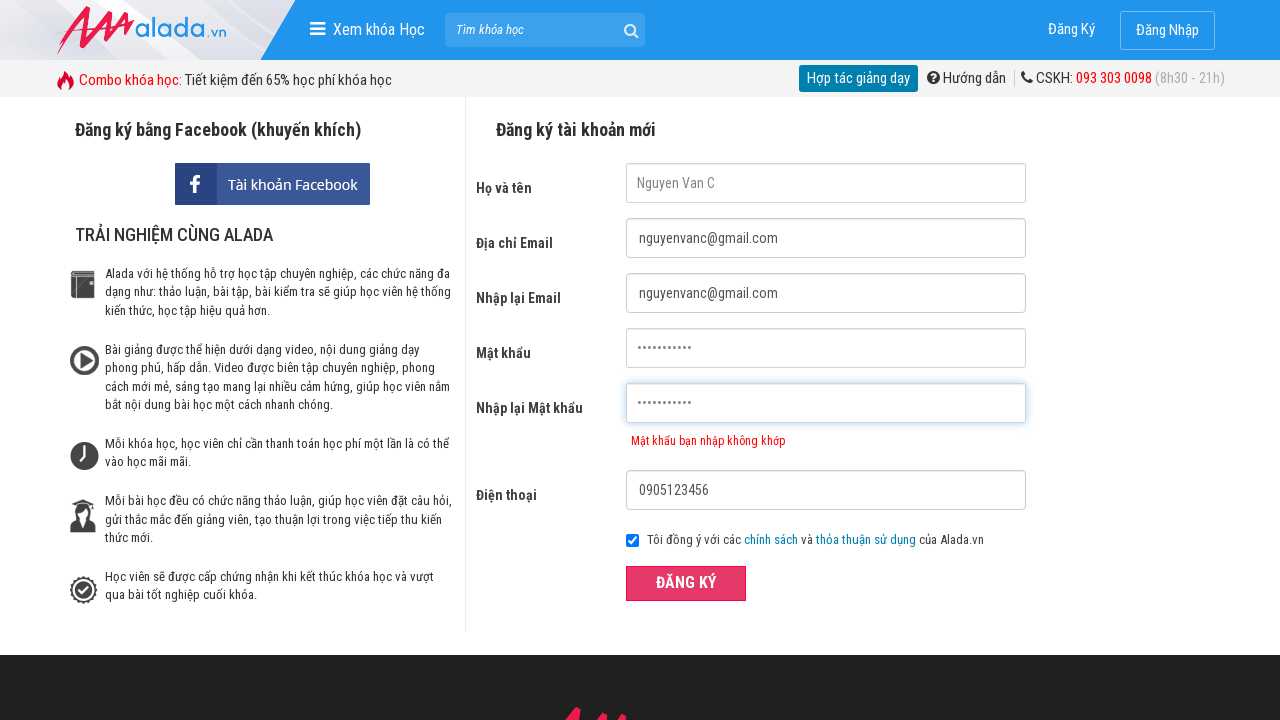

Verified error message 'Mật khẩu bạn nhập không khớp' is displayed for mismatched passwords
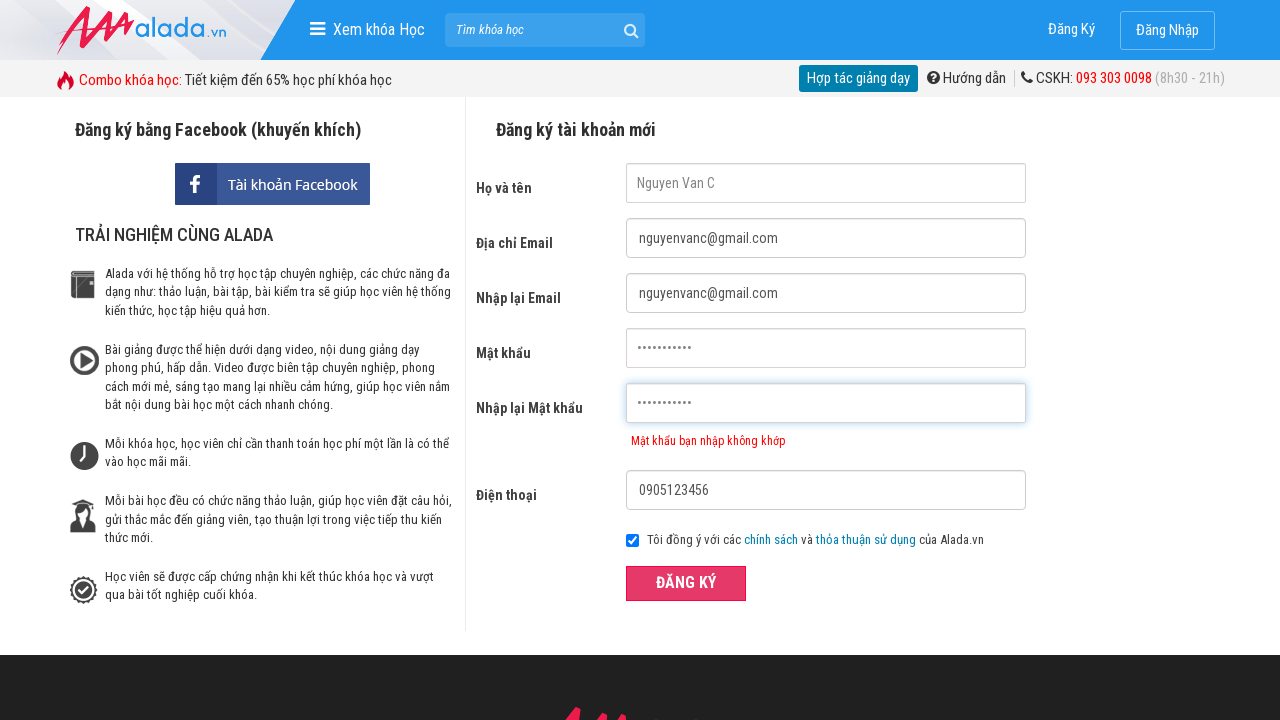

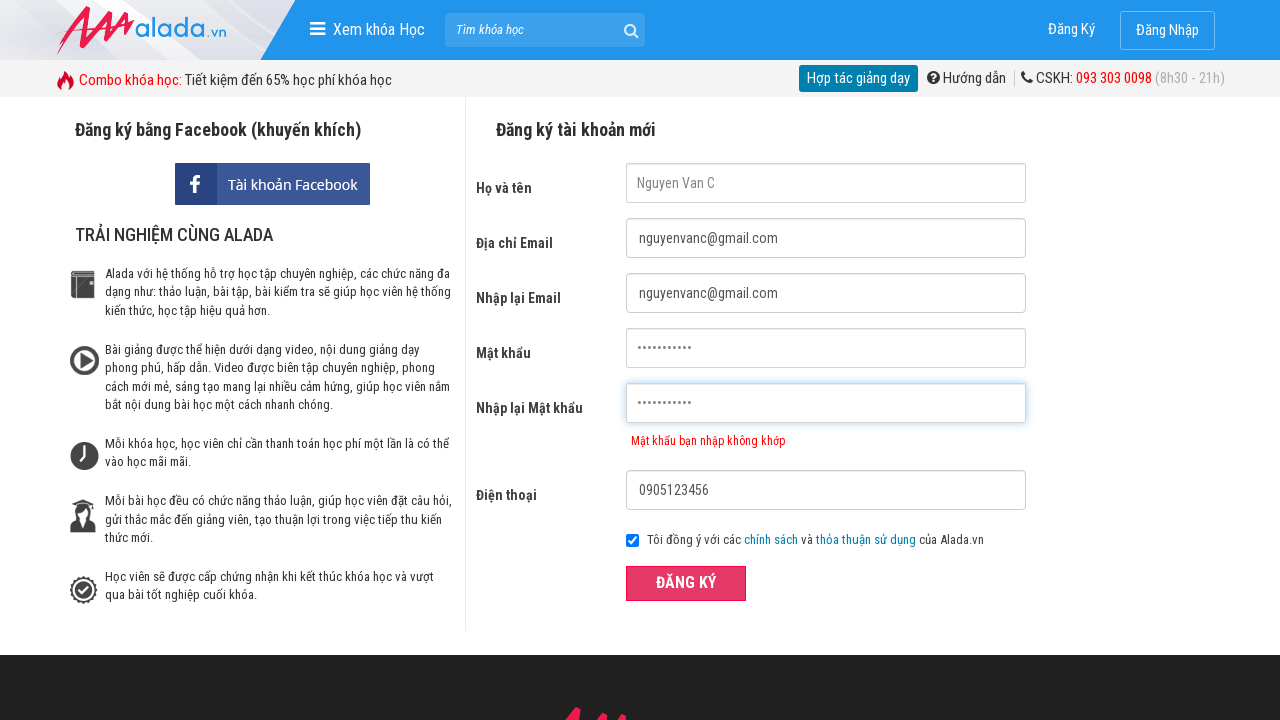